Navigates to the Staff Selection Commission Southern Region government website

Starting URL: https://sscsr.gov.in/

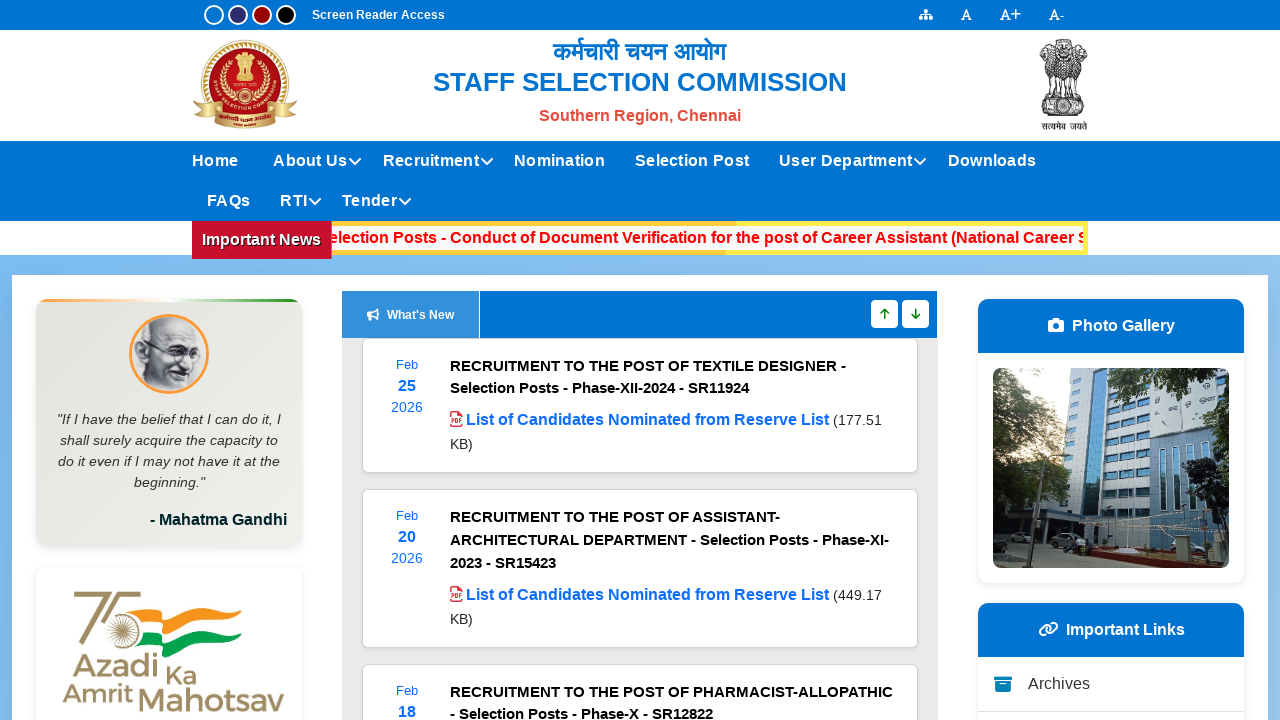

Navigated to SSC SR website and waited for DOM content to load
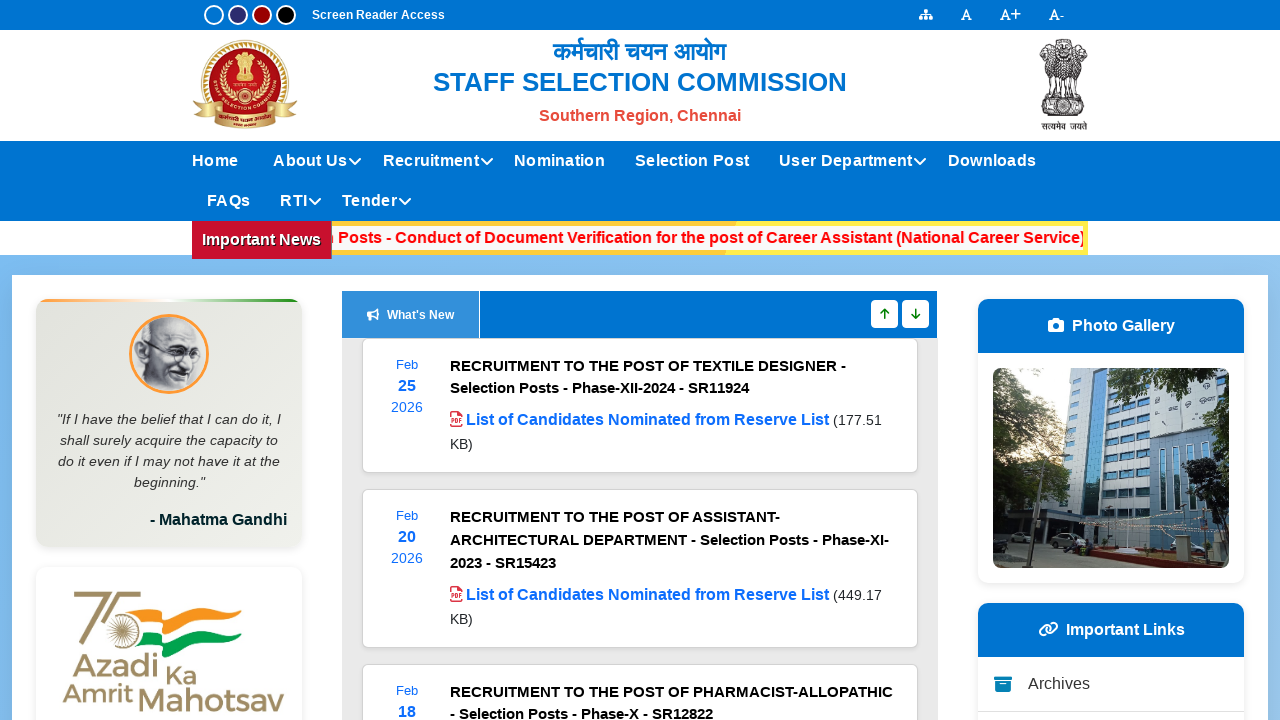

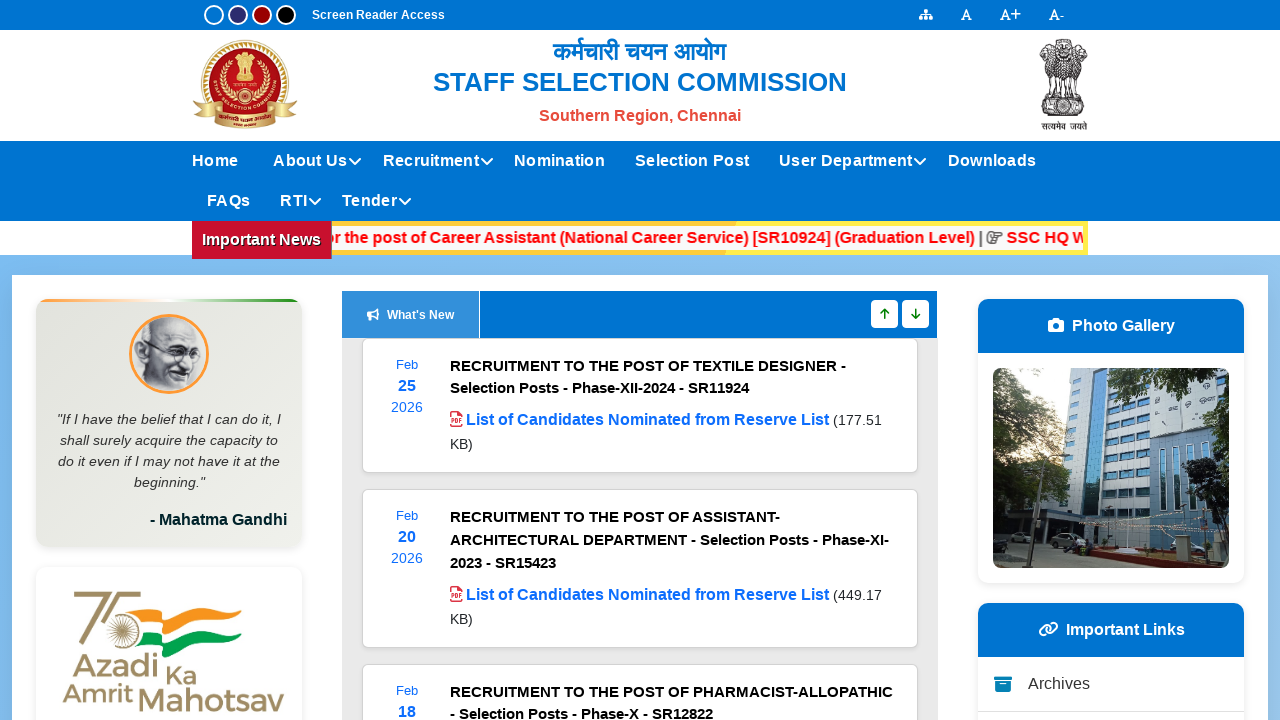